Tests the clear button functionality on an online calculator after entering a non-numeric symbol (+), then pressing 'c' to clear

Starting URL: https://www.online-calculator.com/full-screen-calculator/

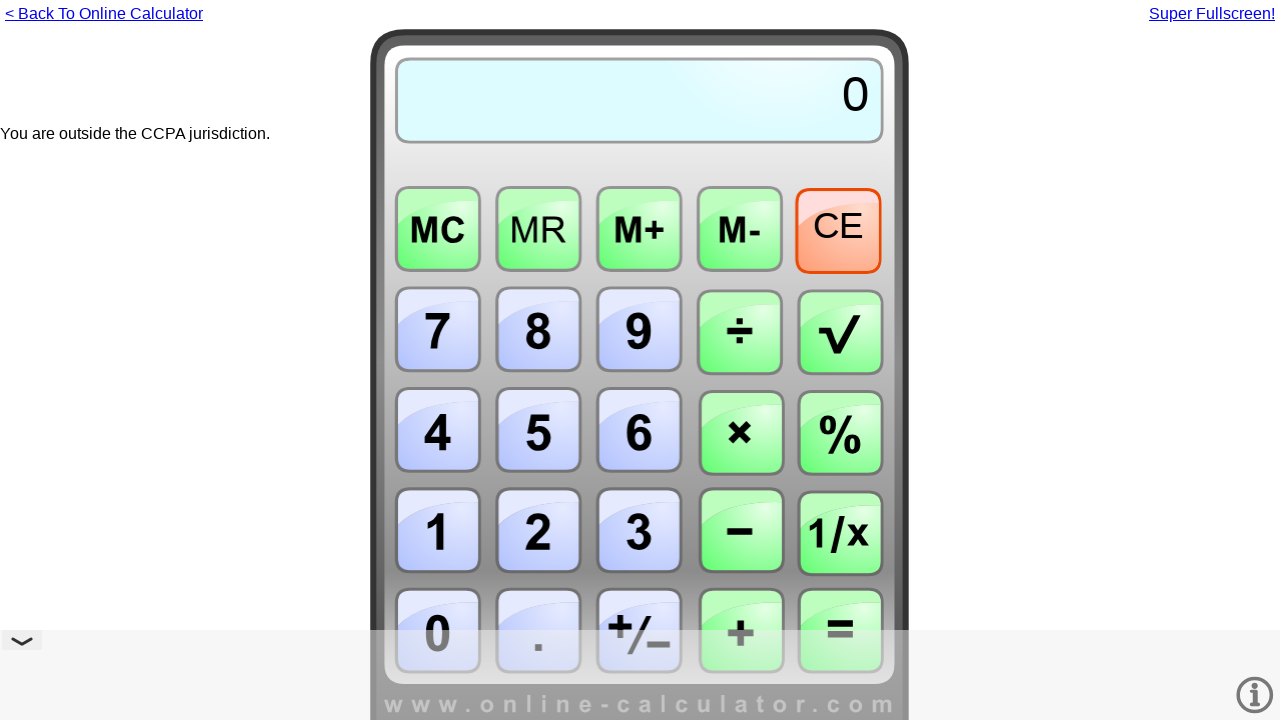

Pressed '+' key to enter non-numeric symbol
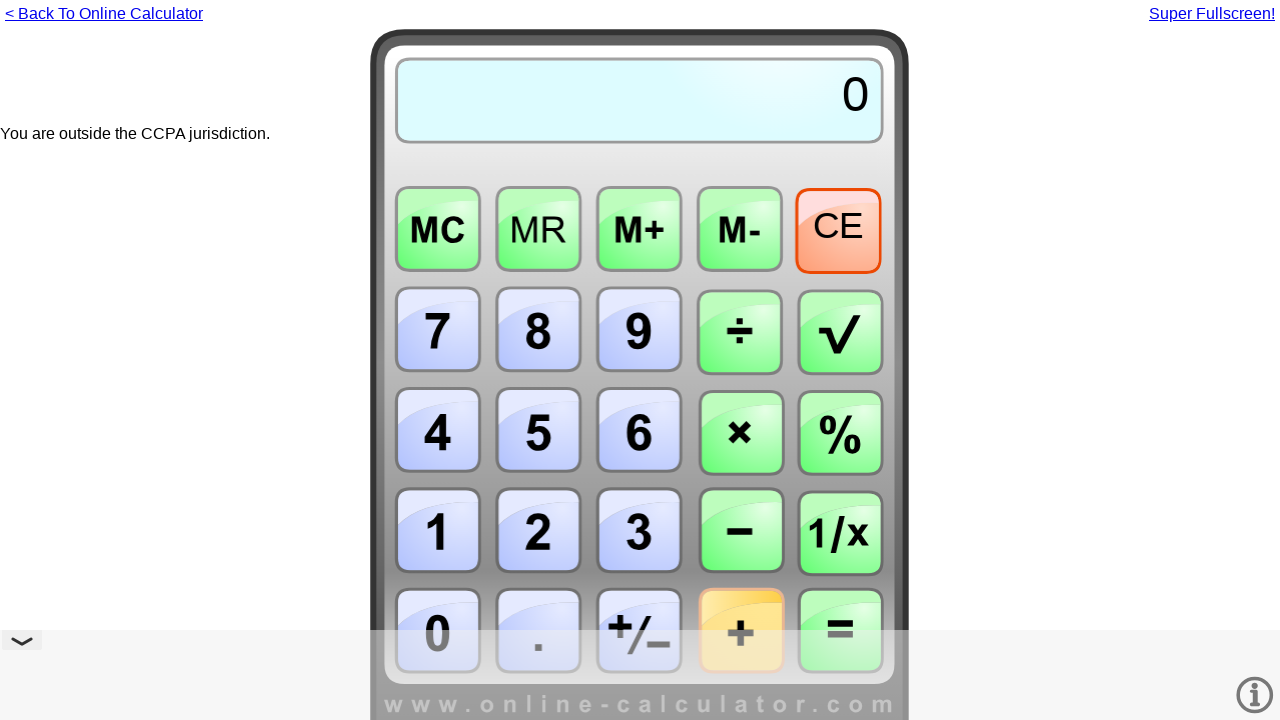

Pressed 'c' key to clear the calculator
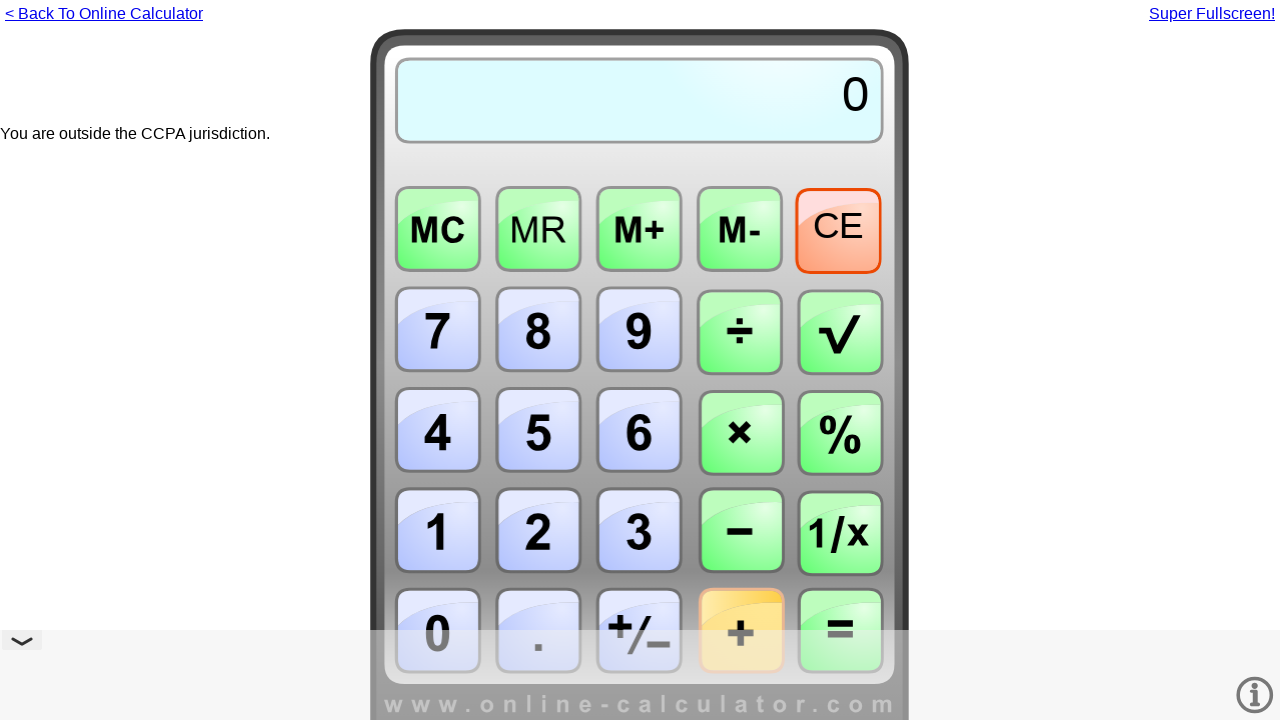

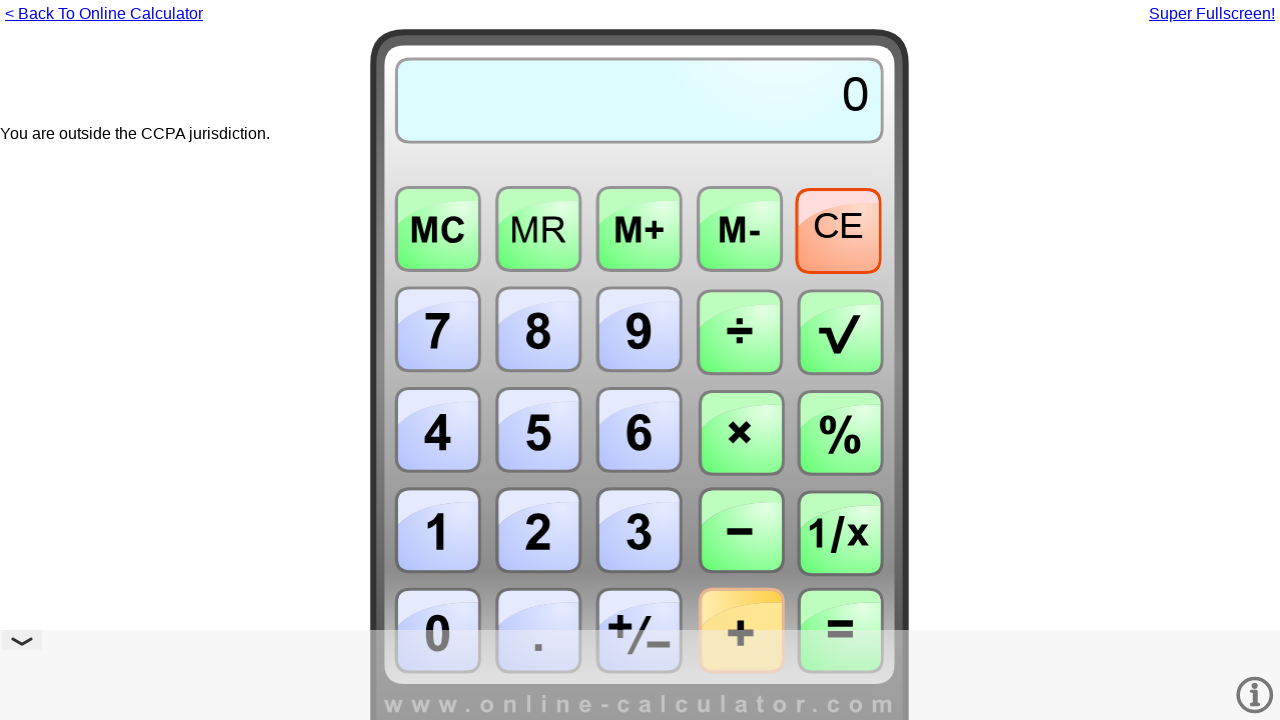